Tests form validation by attempting to submit the forgot password form with a blank email field and verifies that validation prevents submission

Starting URL: https://stage.dancervibes.com/admin/login/forget-password

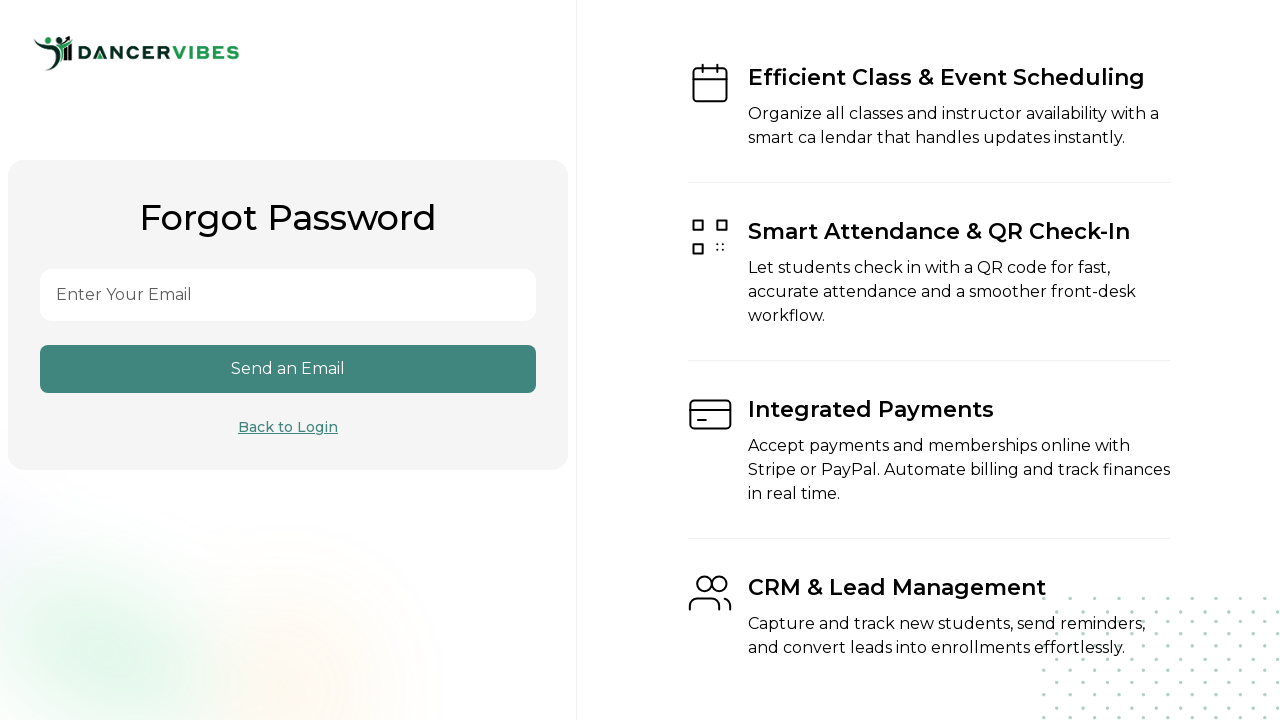

Cleared email field to ensure it is blank on #exampleInputEmail1, input[type='email']
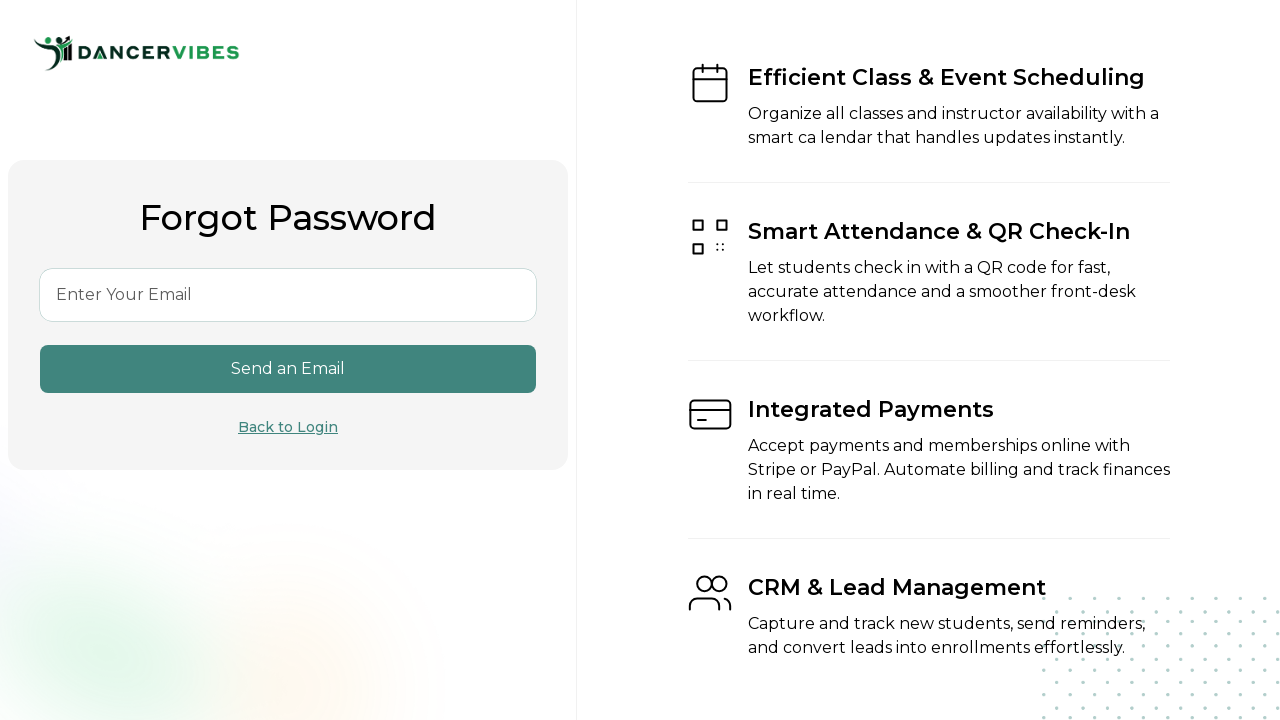

Clicked submit button to attempt form submission with blank email at (288, 368) on .login_button, button:has-text('Send'), button:has-text('Reset'), button[type='s
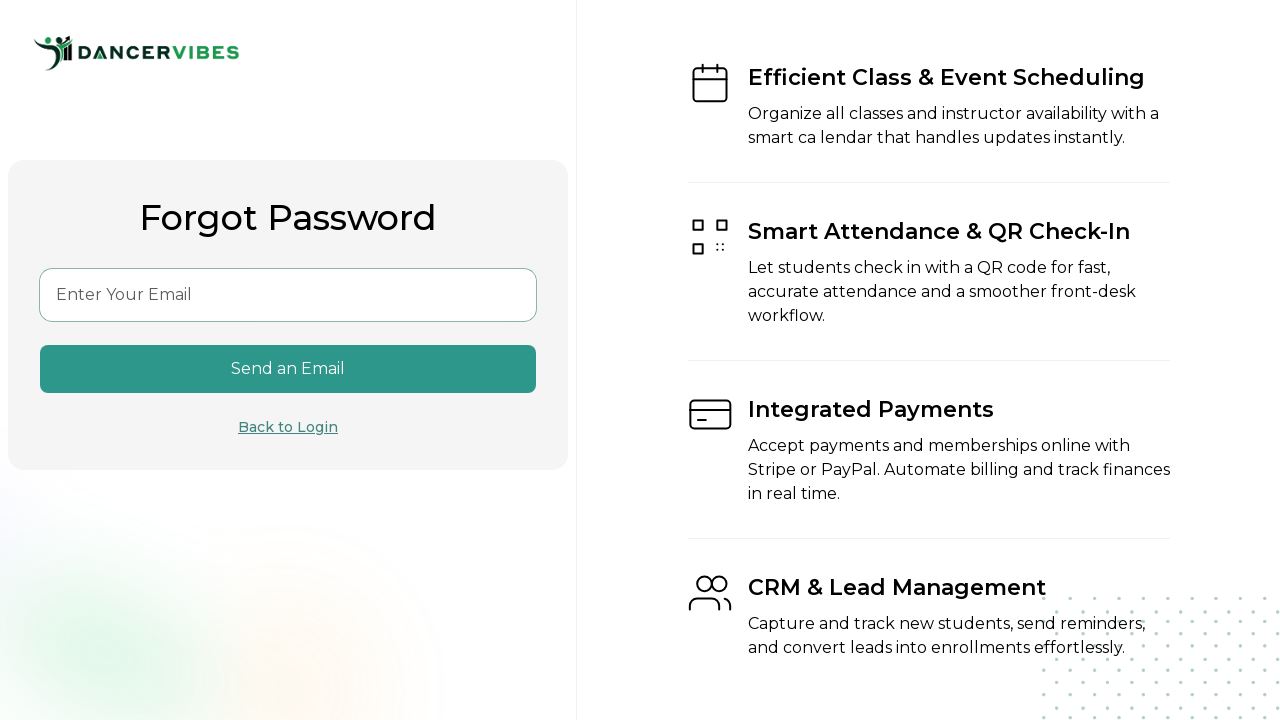

Waited for validation to trigger
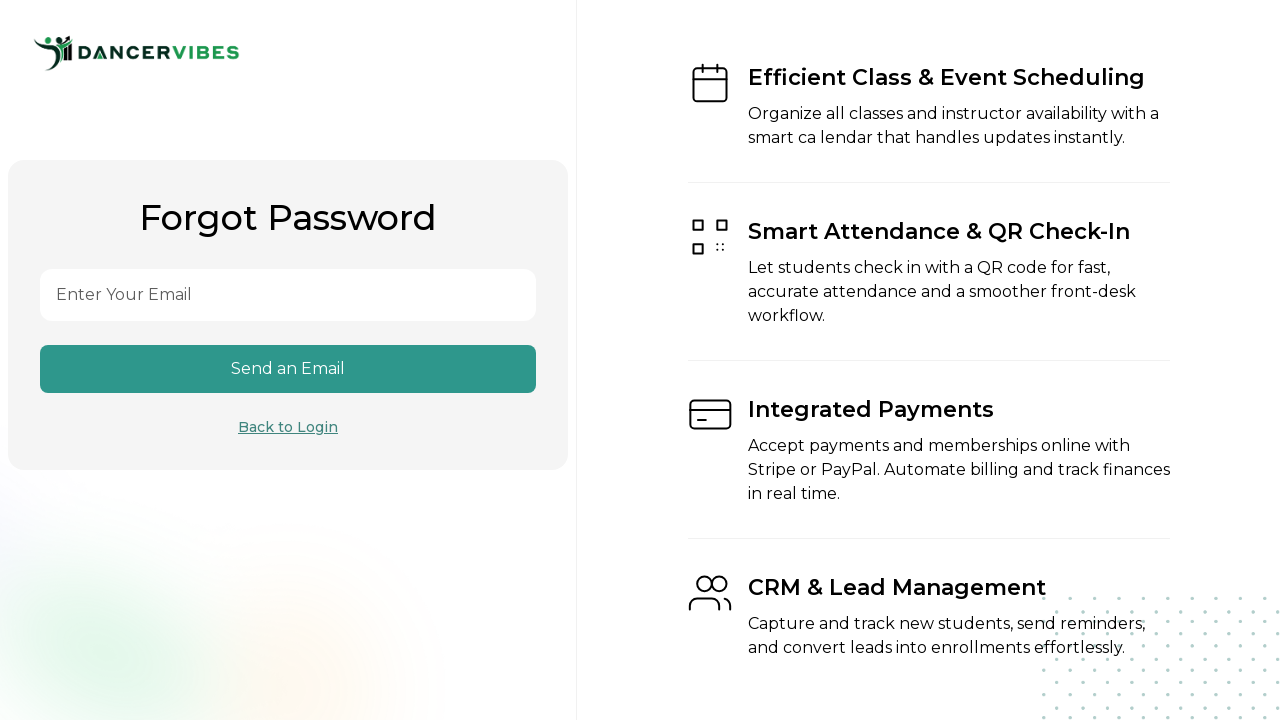

Verified that form validation prevented submission and user is still on forgot password page
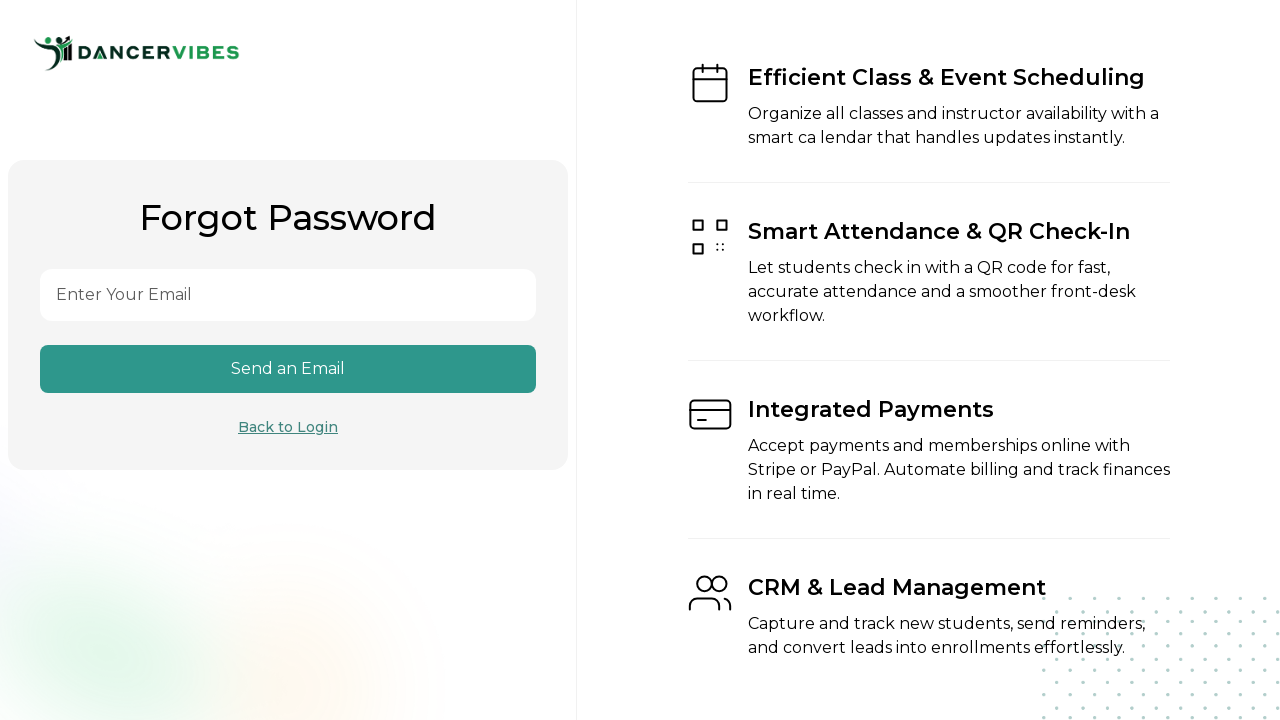

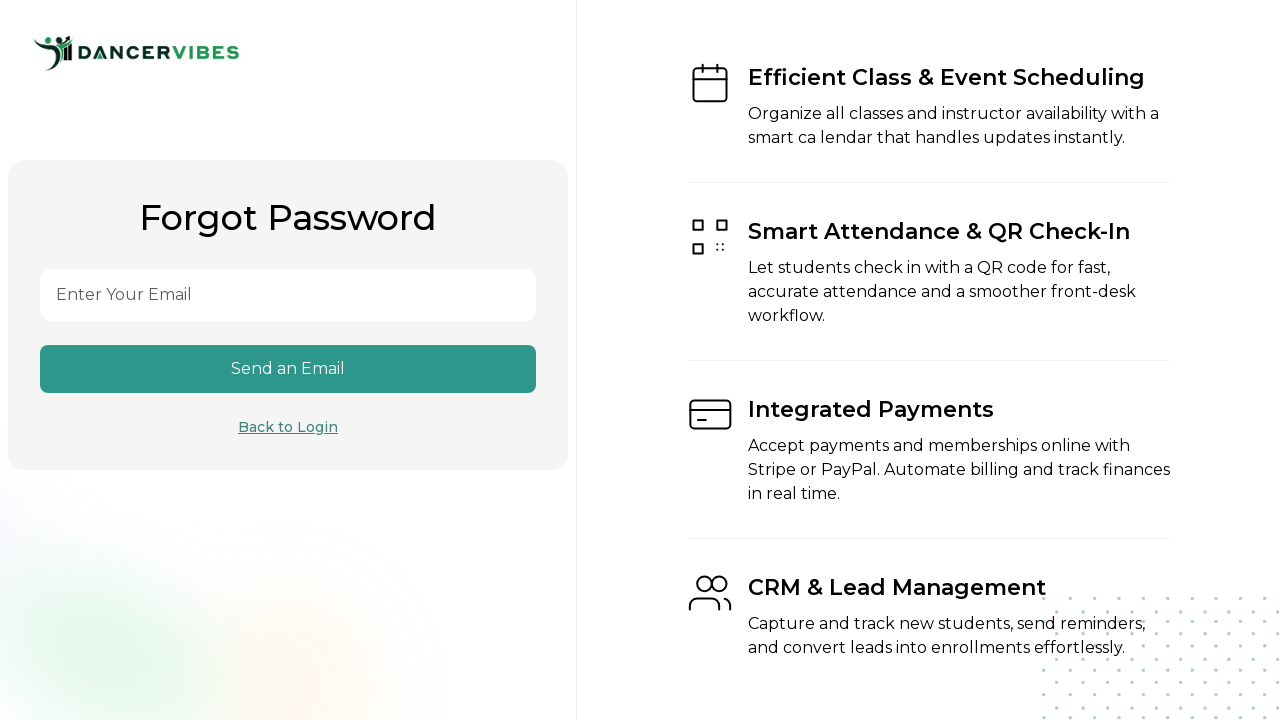